Tests AJAX GET functionality on W3Schools by switching to an iframe, clicking a button that triggers an AJAX request, and verifying the response text appears on the page.

Starting URL: https://www.w3schools.com/js/tryit.asp?filename=tryjs_ajax_get

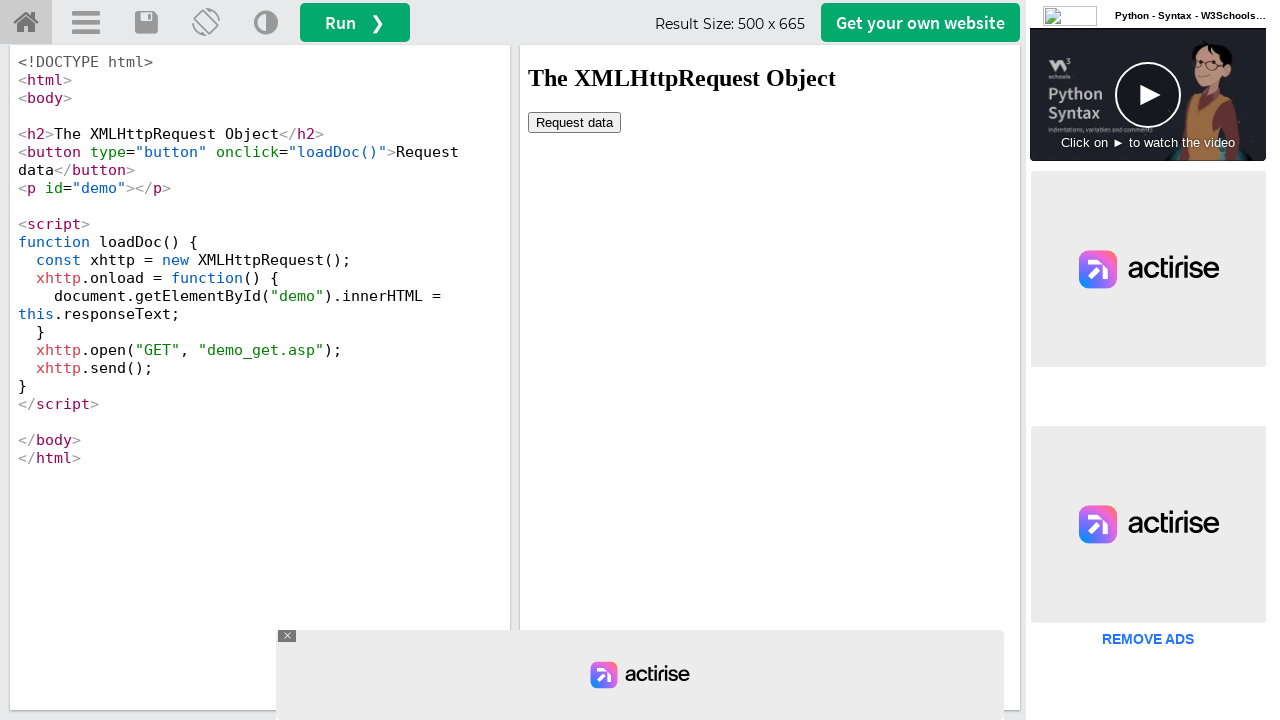

Waited for iframe#iframeResult to load
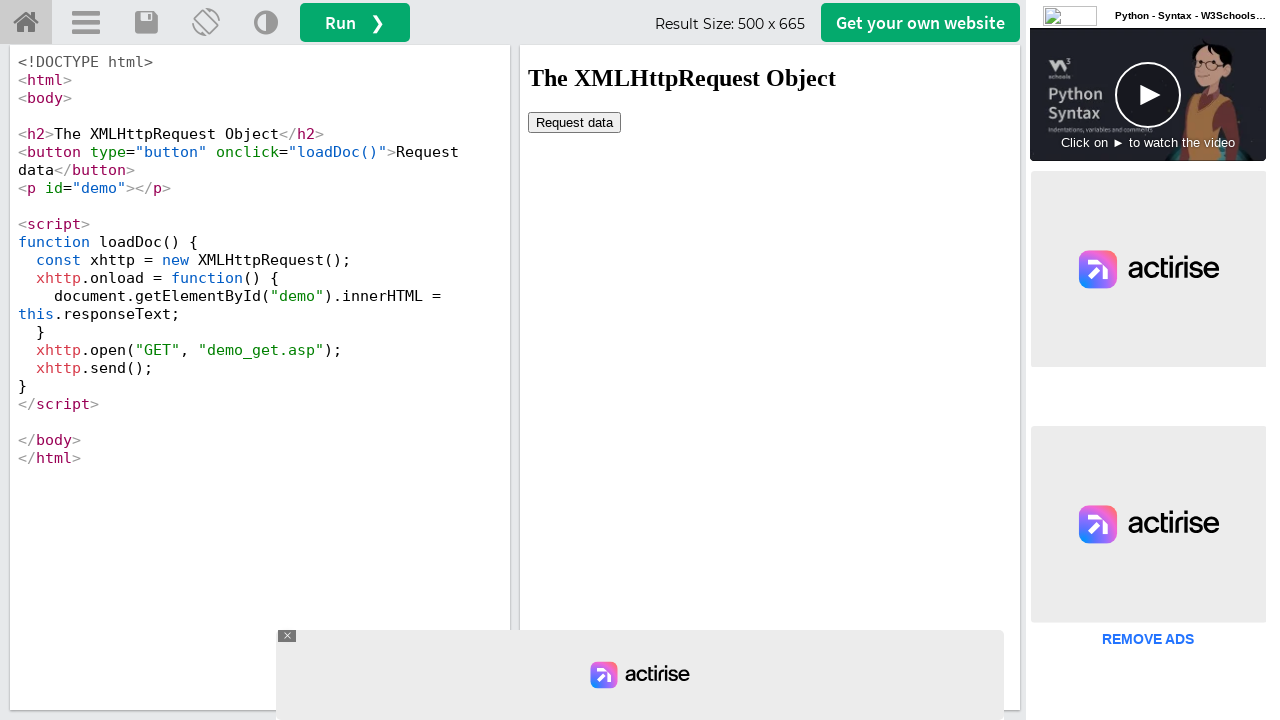

Located iframe#iframeResult for content access
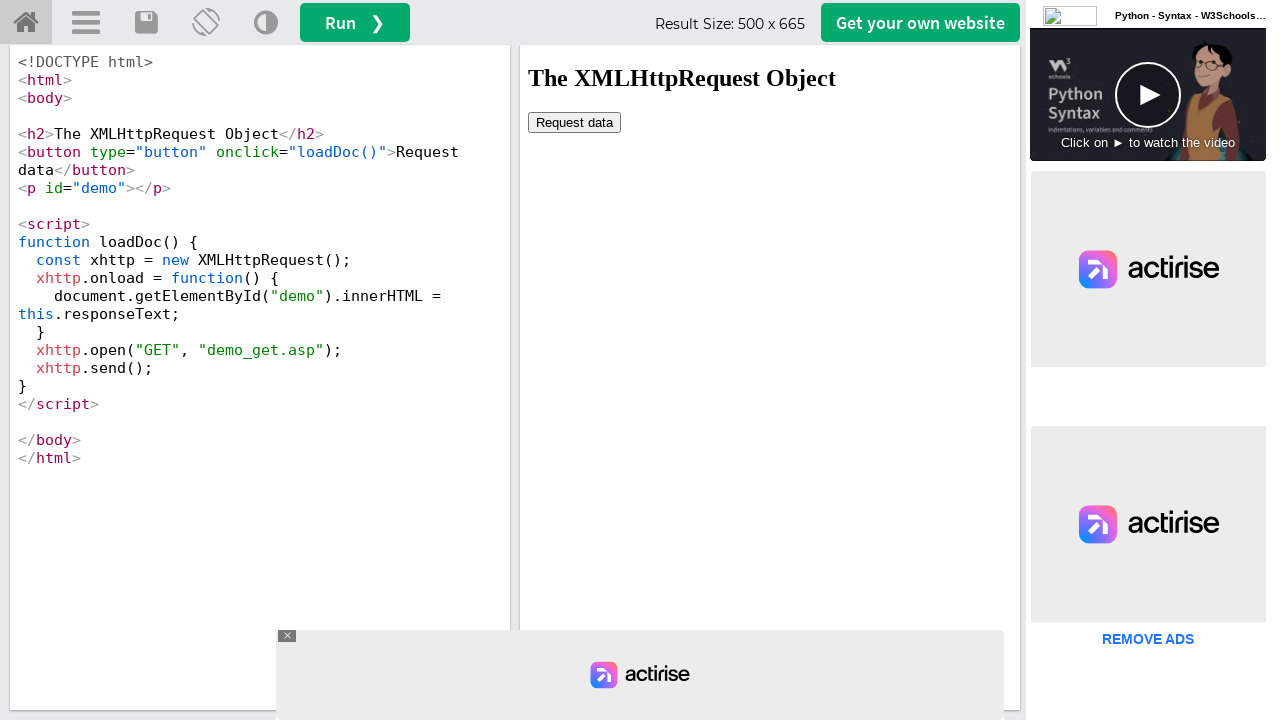

Clicked button to trigger AJAX GET request at (574, 122) on #iframeResult >> internal:control=enter-frame >> body > button
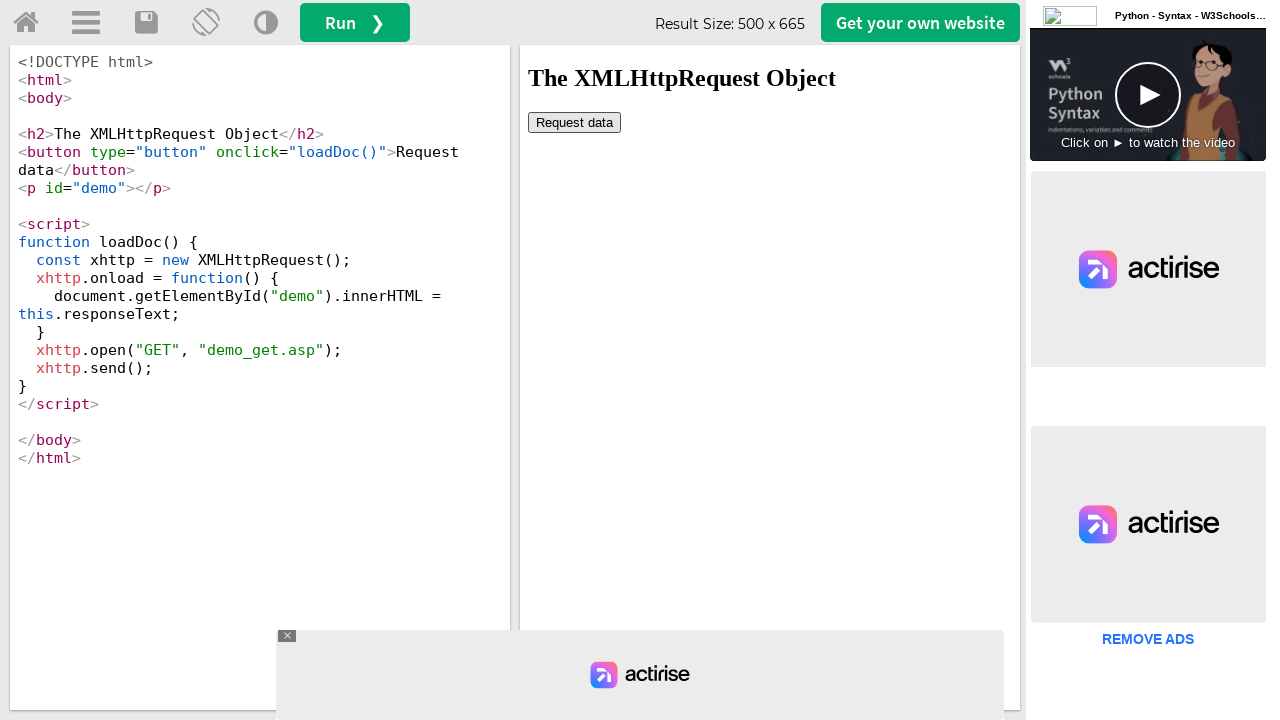

AJAX response text appeared on page confirming GET method success
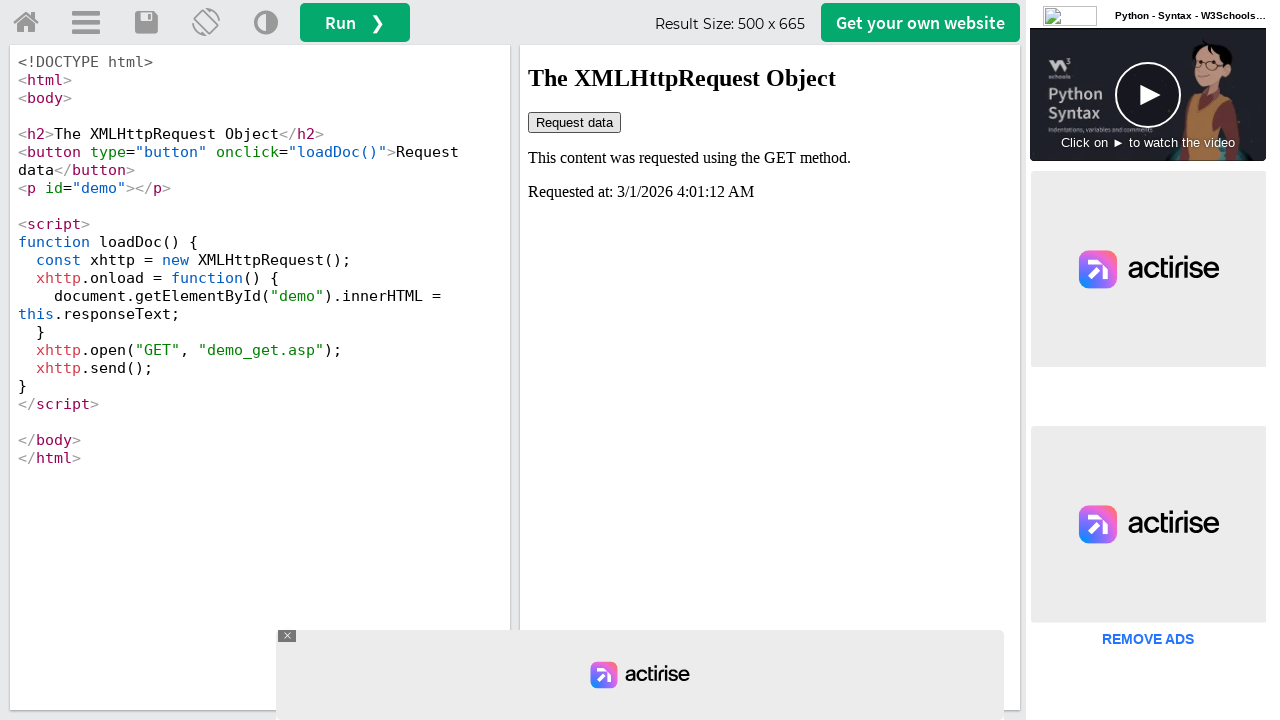

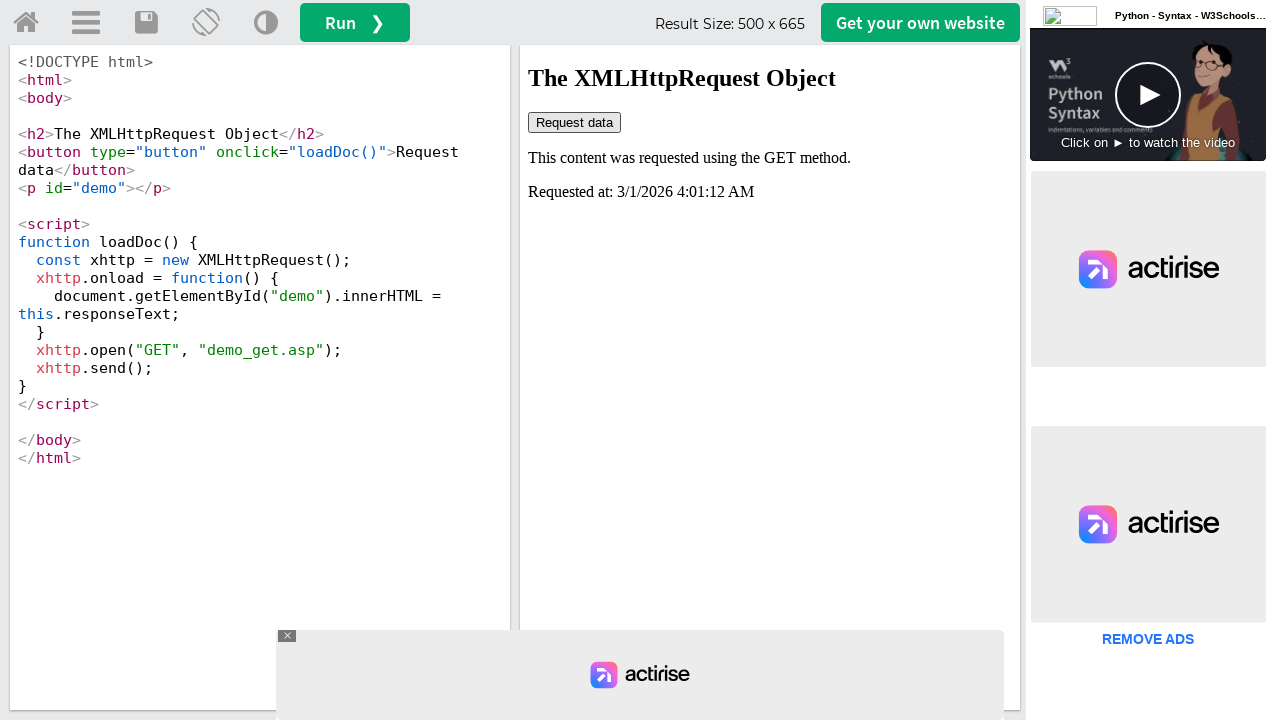